Tests clicking a primary button on the UI Testing Playground class attribute page to verify button interaction functionality.

Starting URL: http://uitestingplayground.com/classattr

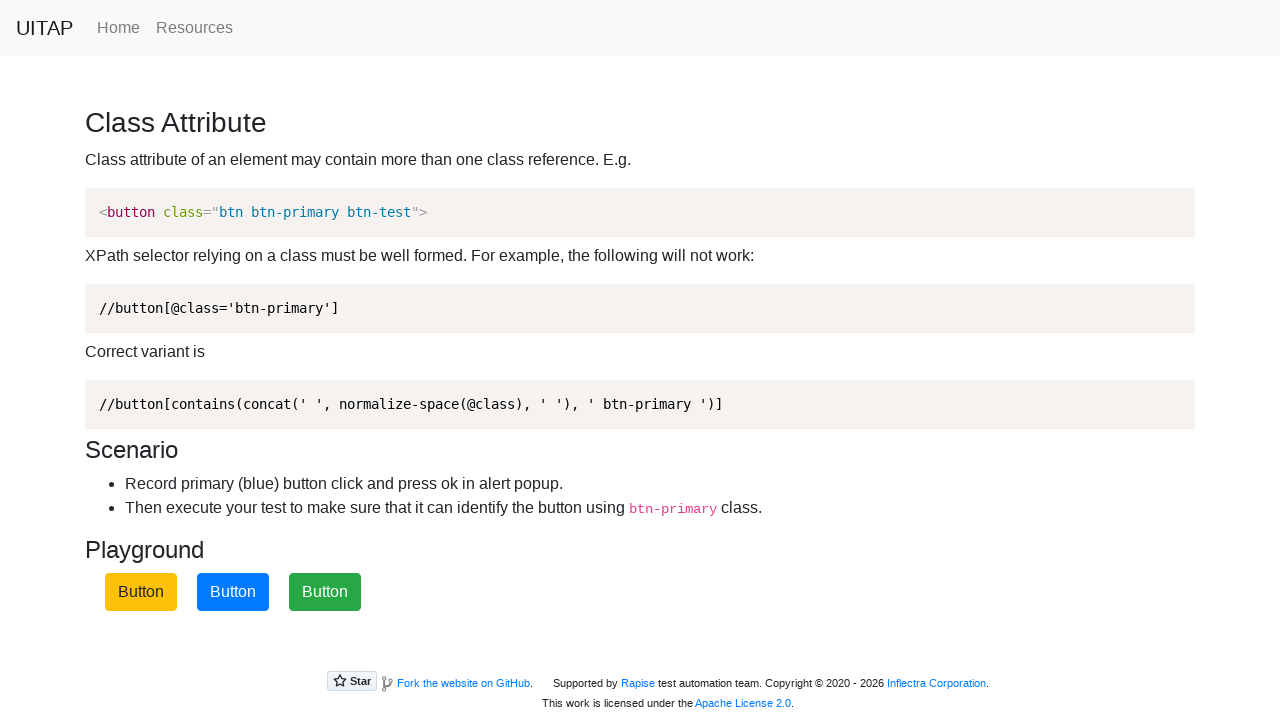

Clicked the primary button on the class attribute page at (233, 592) on .btn-primary
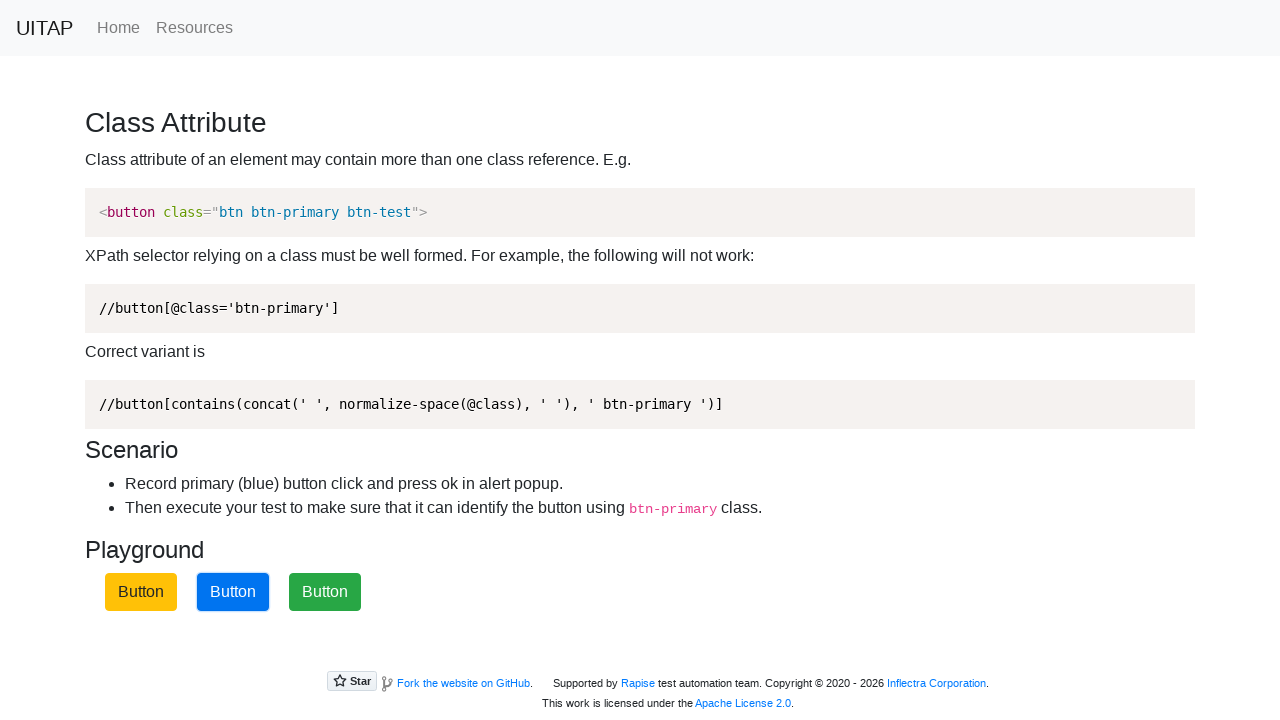

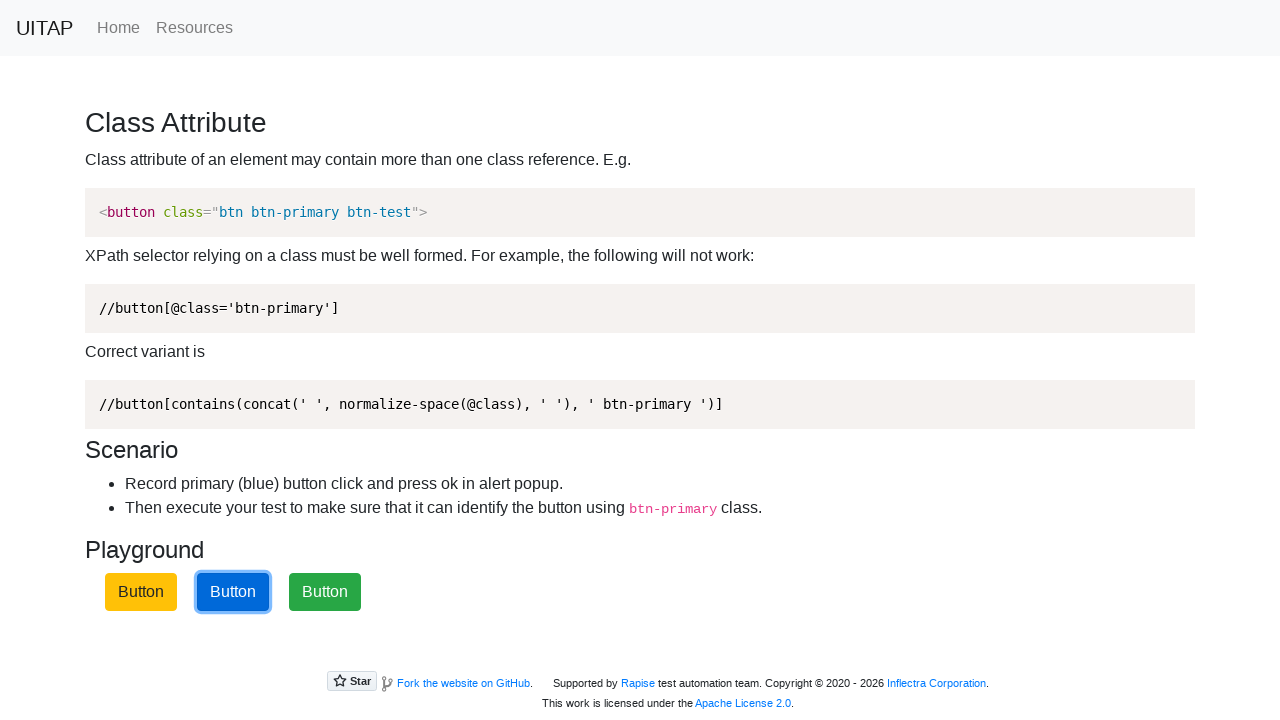